Tests a mathematical form by reading two numbers from the page, calculating their sum, selecting the result from a dropdown, and submitting the form

Starting URL: https://suninjuly.github.io/selects1.html

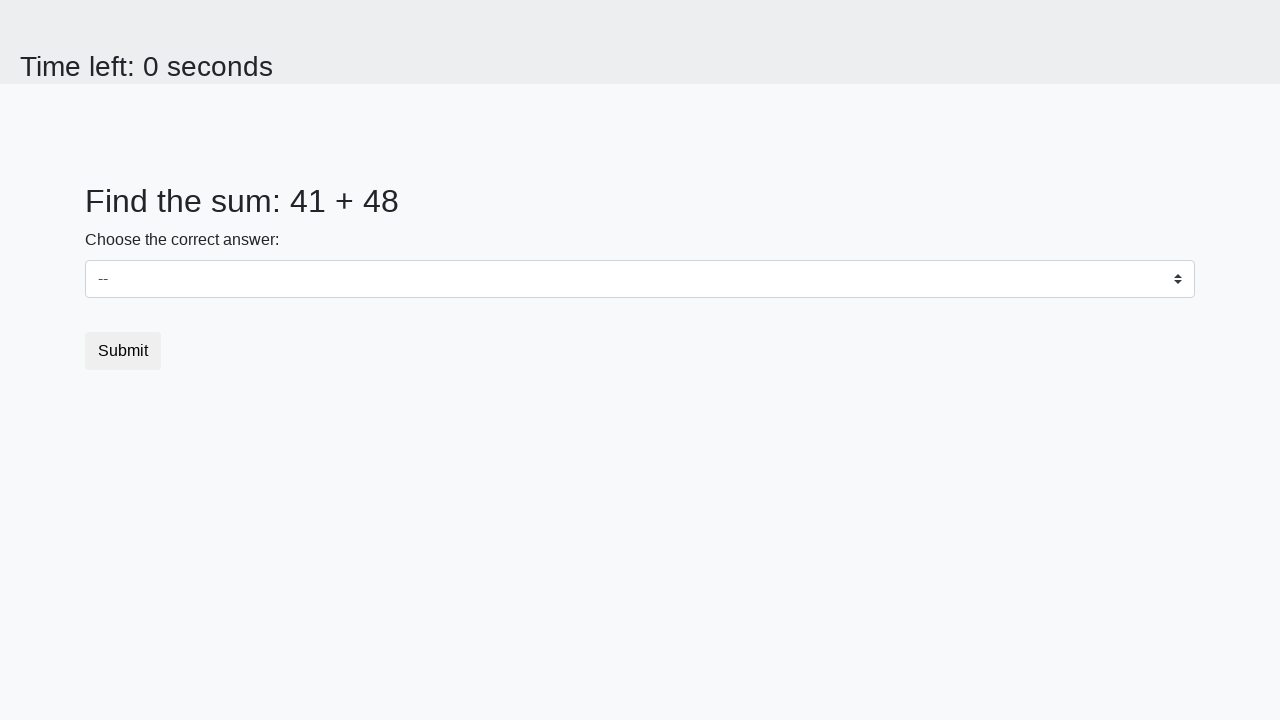

Retrieved first number from #num1 element
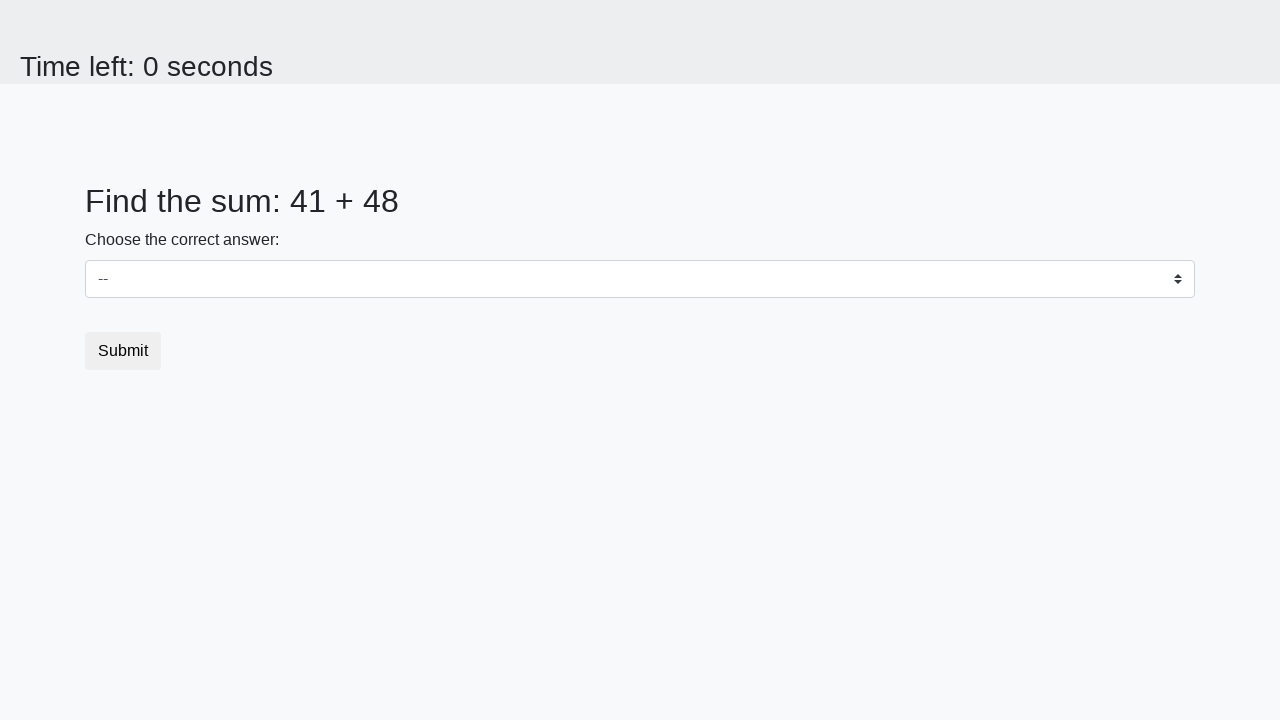

Retrieved second number from #num2 element
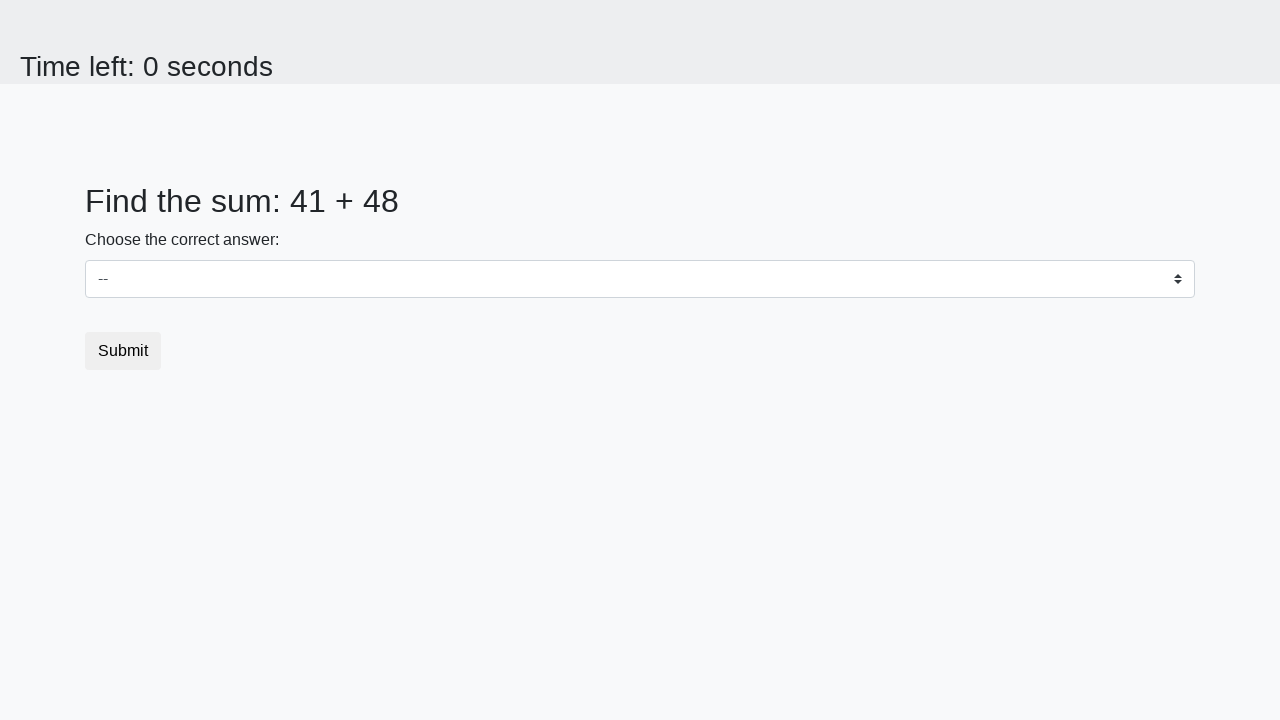

Calculated sum: 41 + 48 = 89
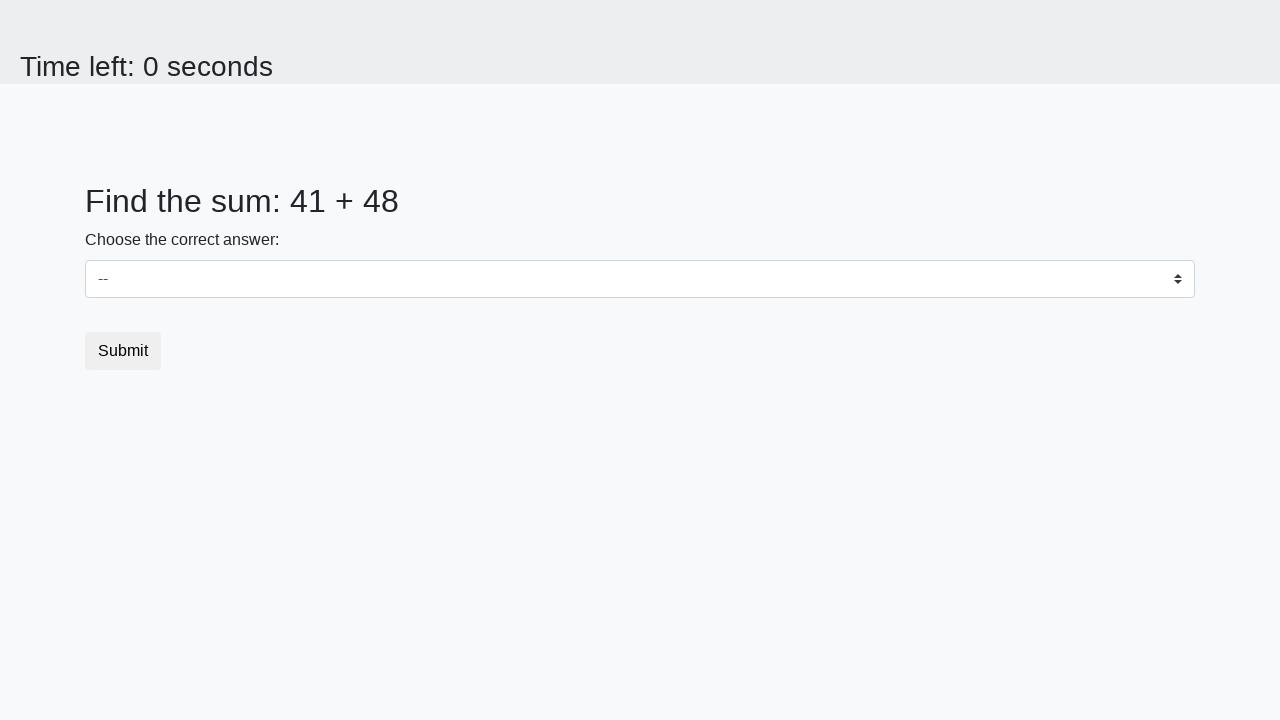

Selected result value '89' from dropdown on select
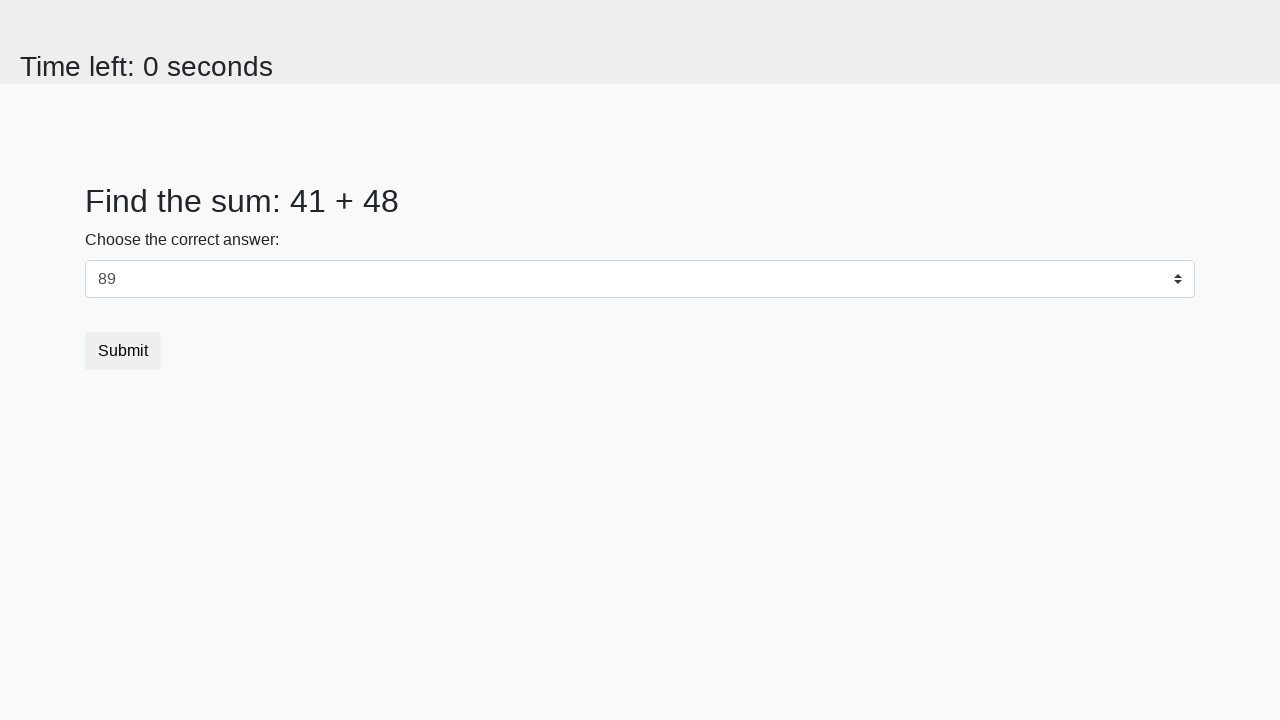

Clicked submit button to submit the form at (123, 351) on button
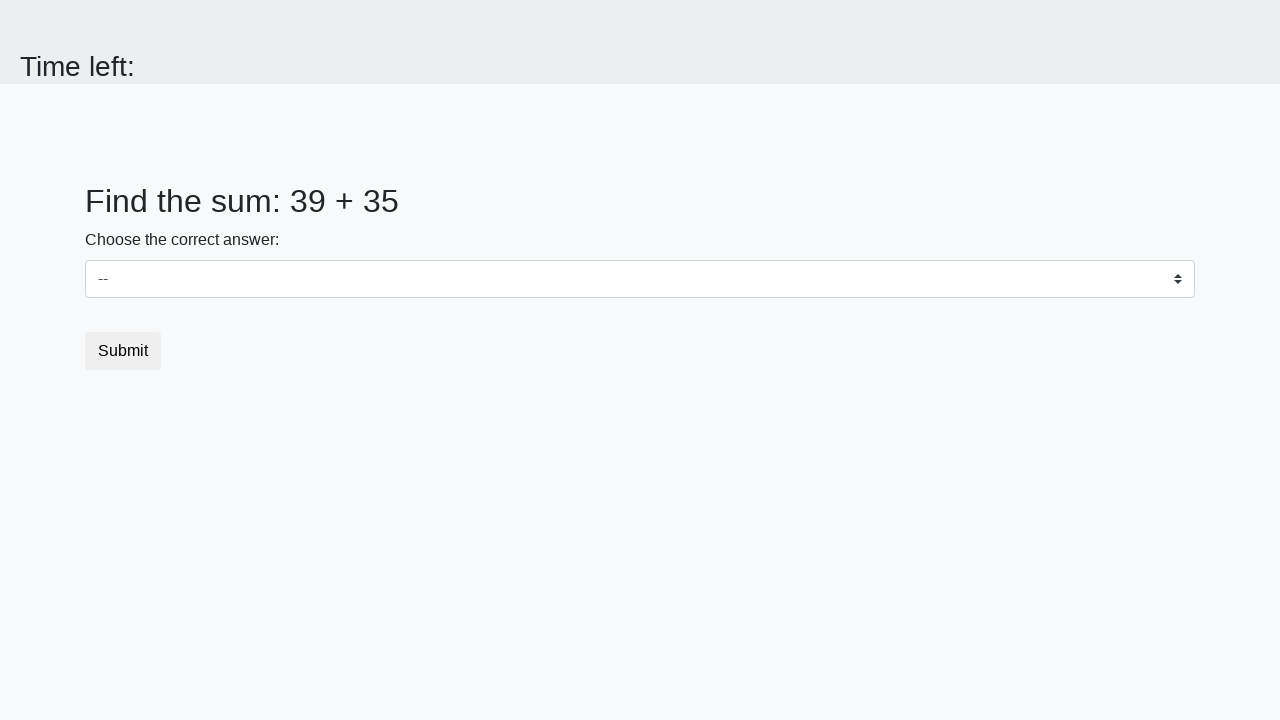

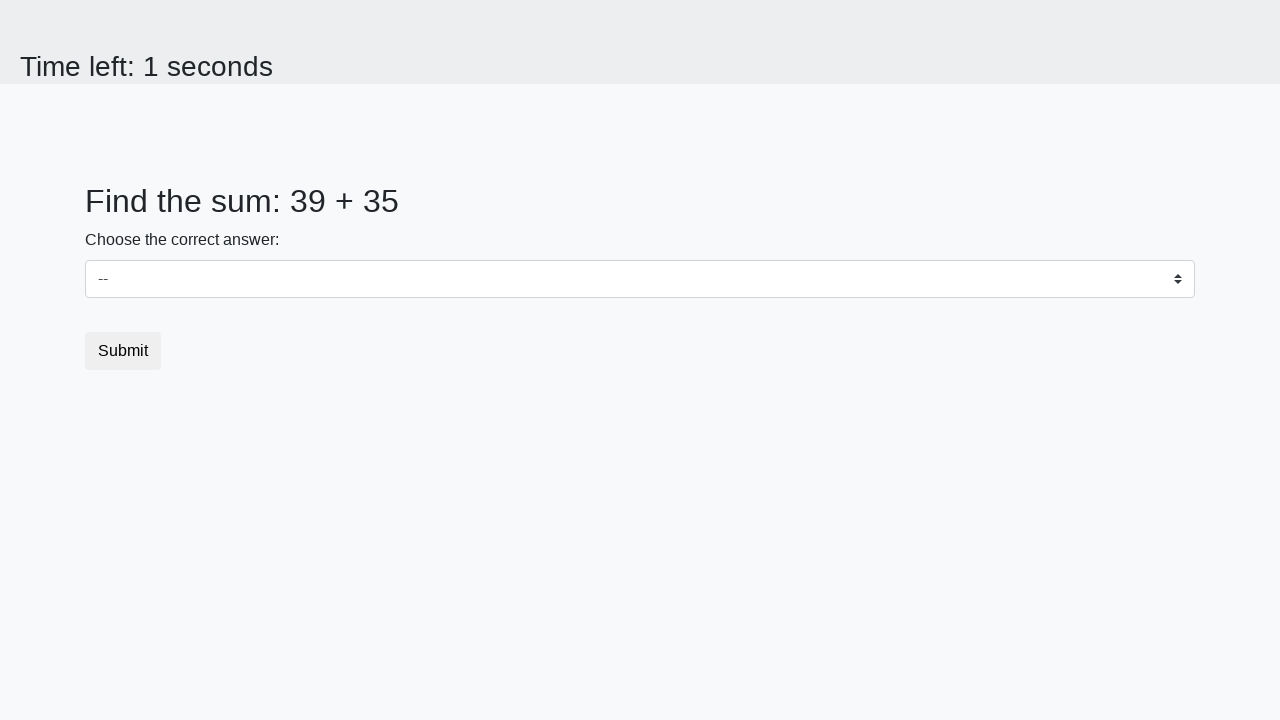